Tests jQuery UI datepicker functionality by opening the calendar and selecting a specific date

Starting URL: https://www.jqueryui.com/datepicker/

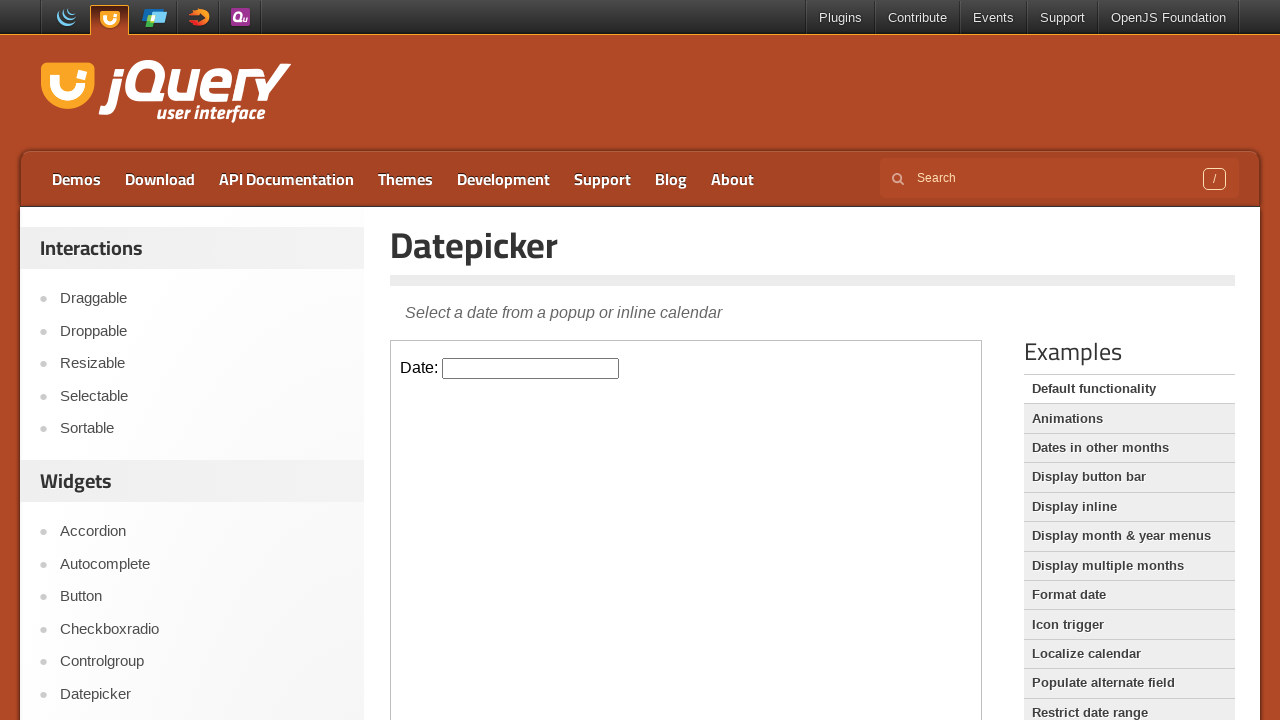

Located demo iframe containing datepicker
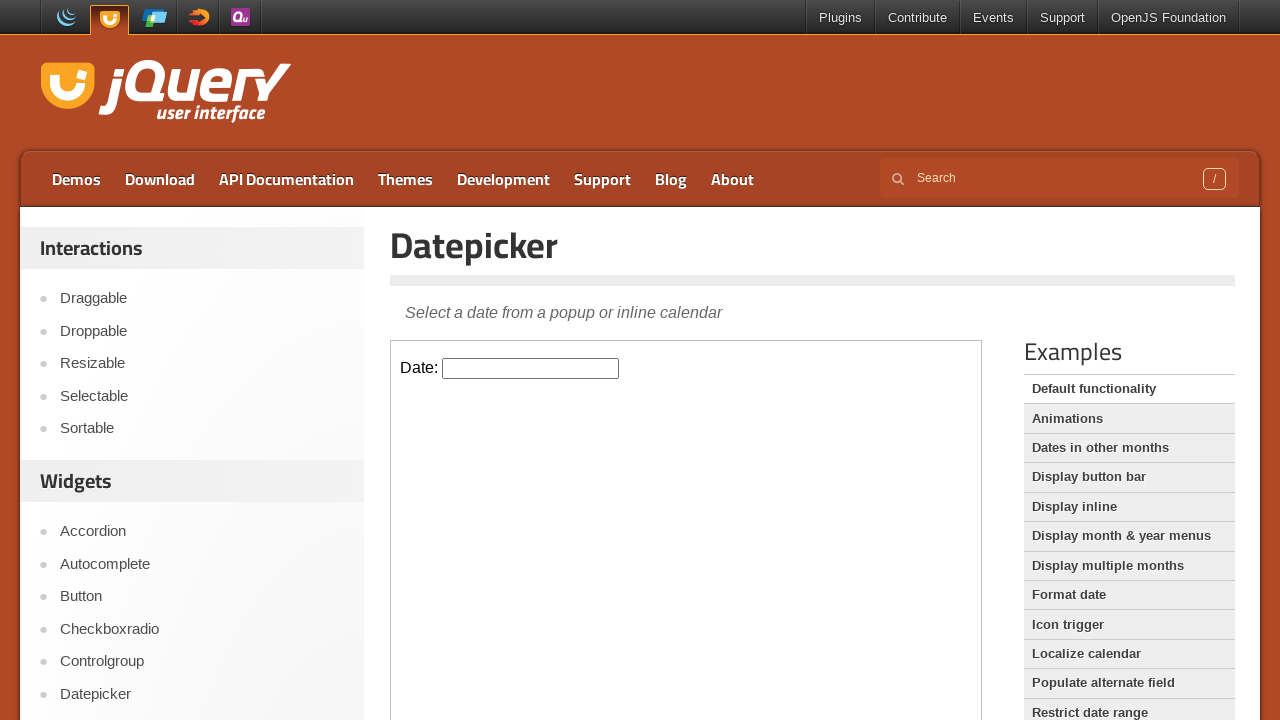

Clicked datepicker input to open calendar at (531, 368) on .demo-frame >> internal:control=enter-frame >> #datepicker
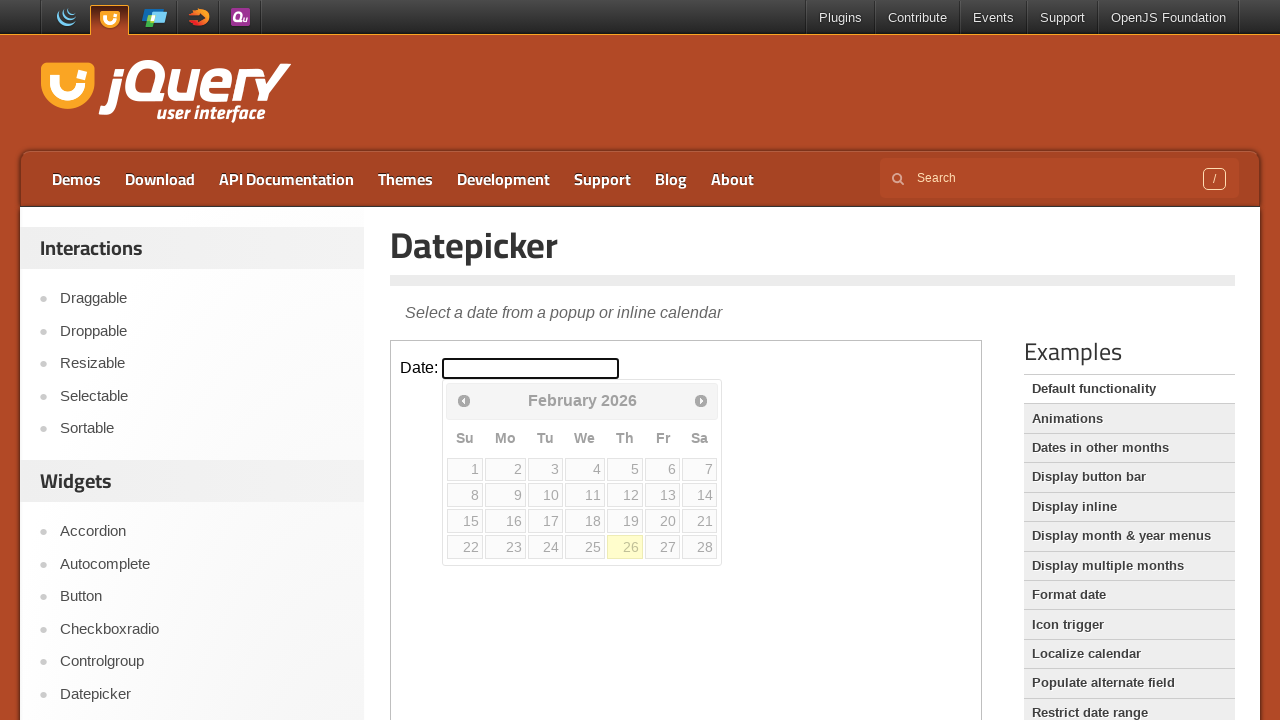

Selected date 14 from calendar at (700, 495) on .demo-frame >> internal:control=enter-frame >> xpath=//table[@class='ui-datepick
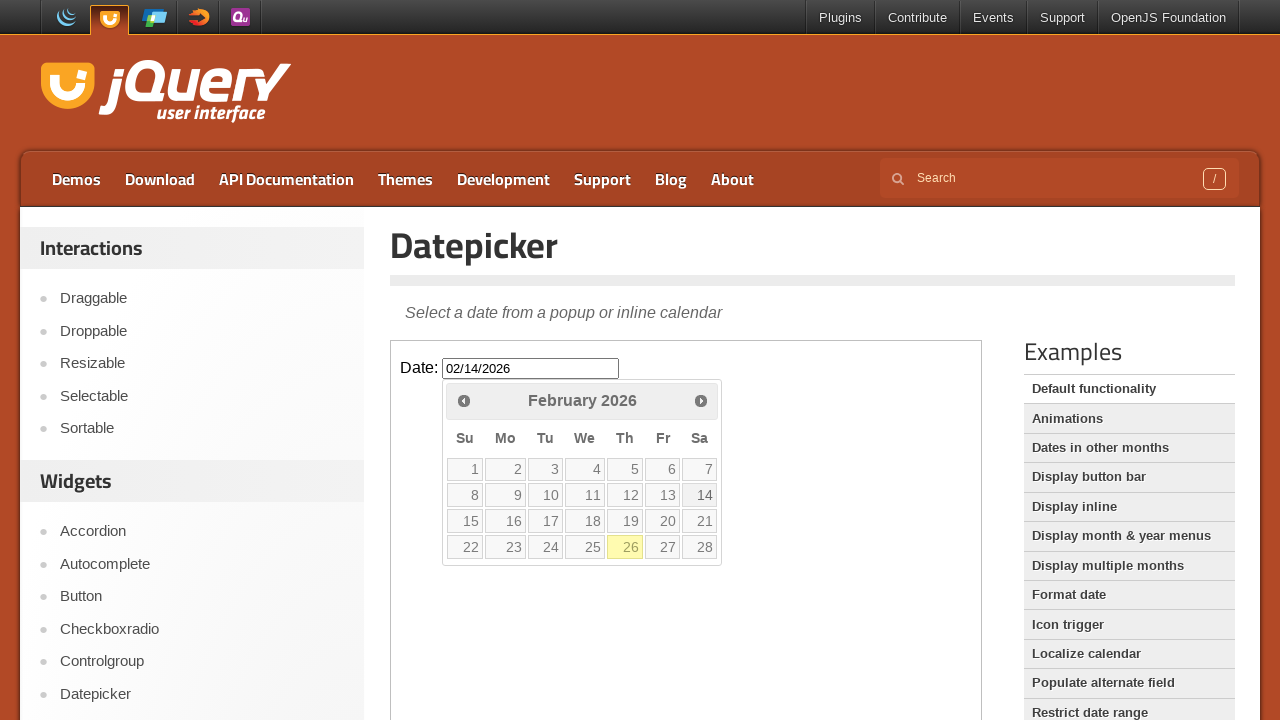

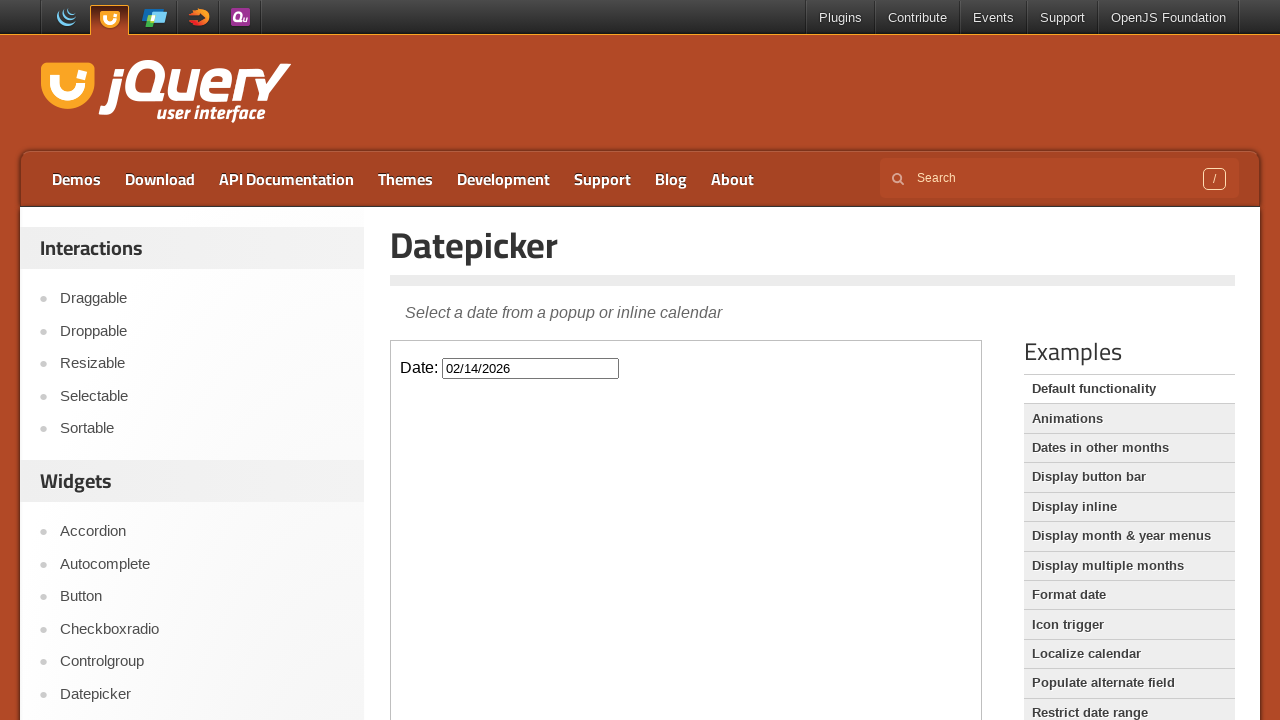